Tests date of birth dropdown functionality by selecting year, month, and day values and verifying the selections

Starting URL: https://practice.cydeo.com/dropdown

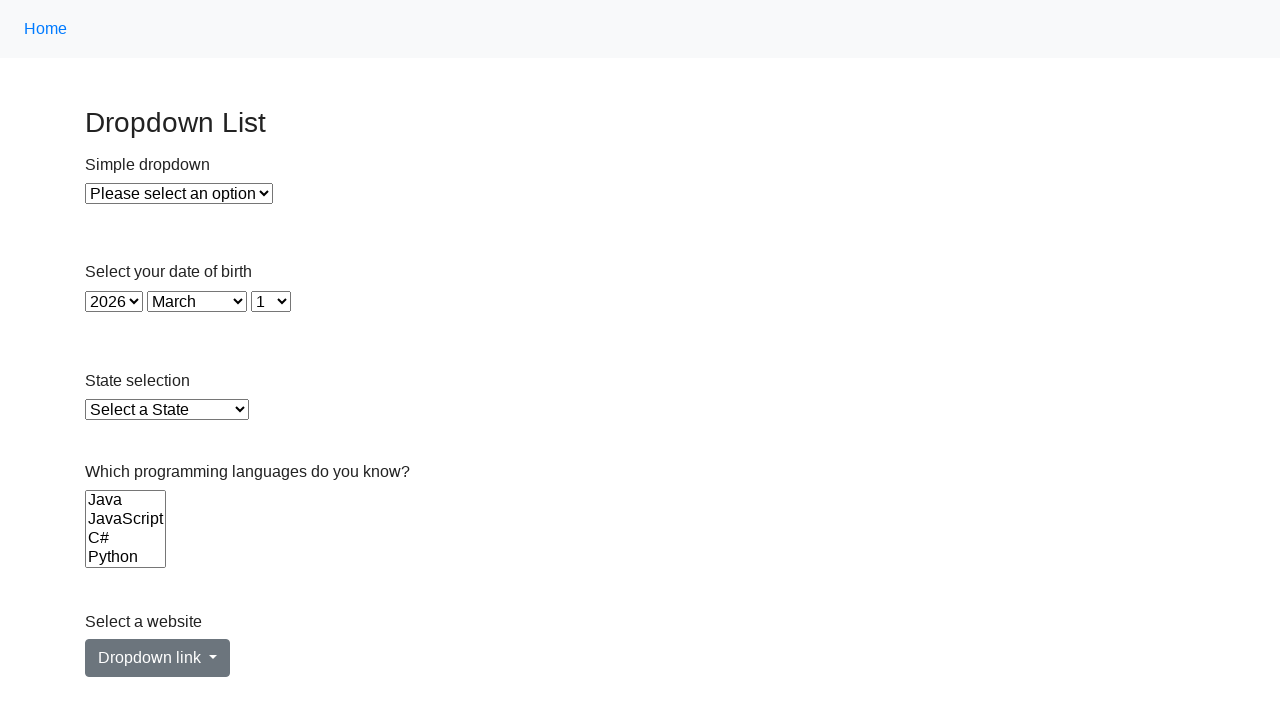

Selected year 1950 from year dropdown on #year
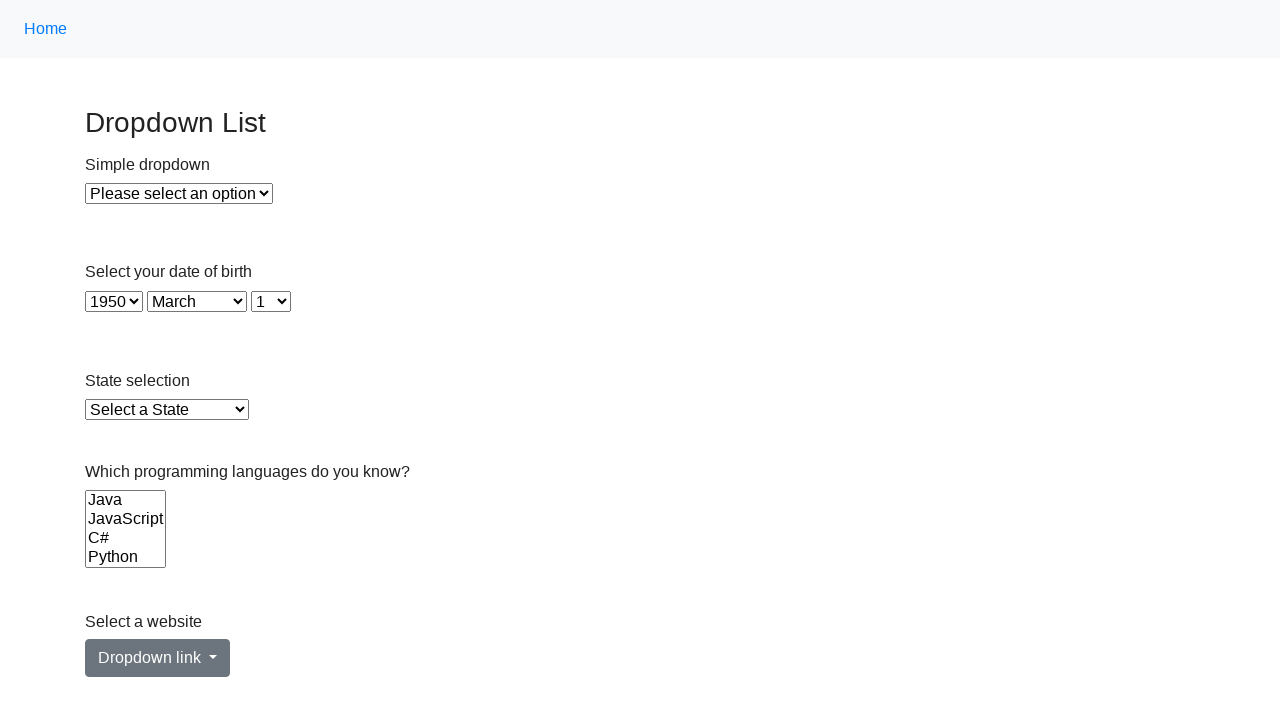

Verified that year 1950 is selected
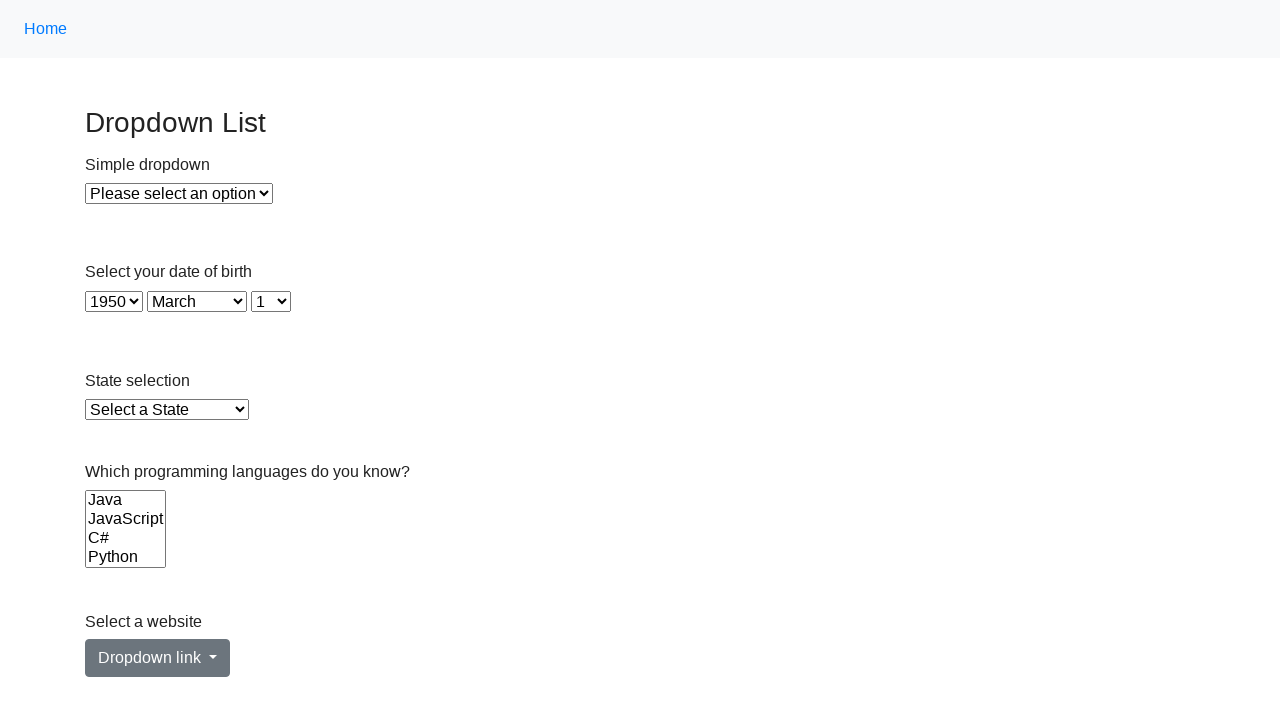

Selected month December (value 11) from month dropdown on #month
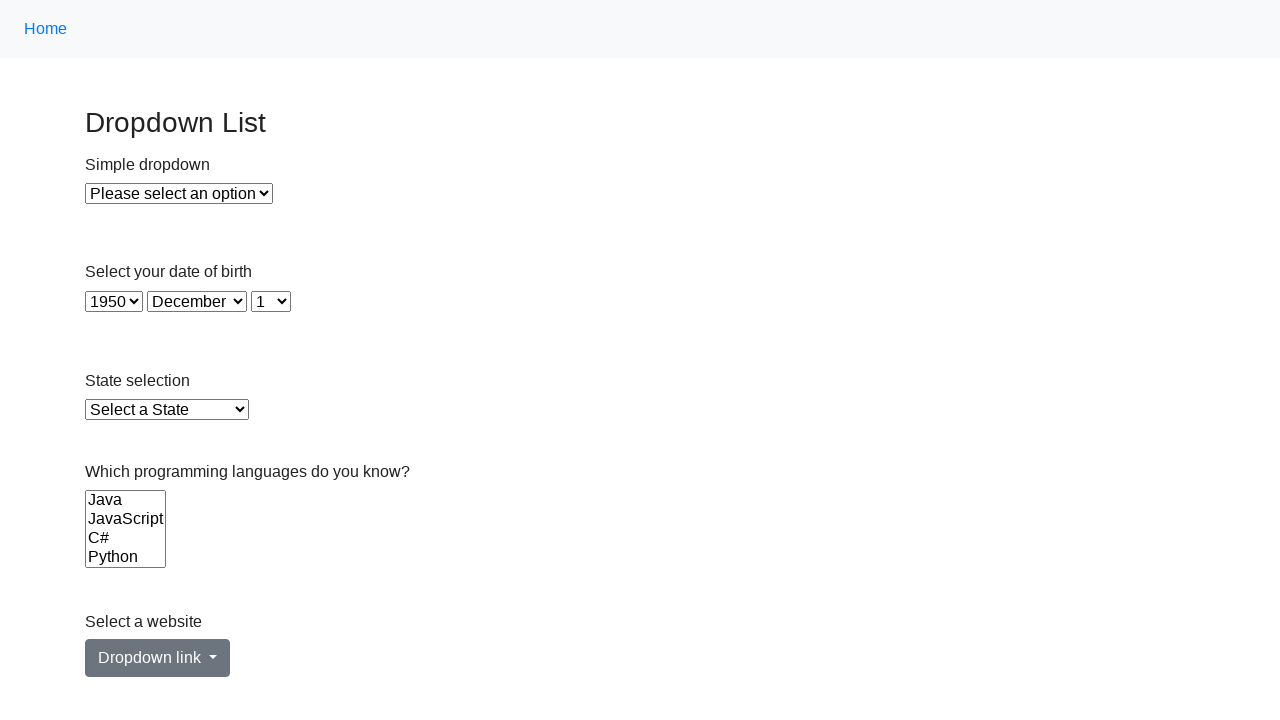

Verified that month December is selected
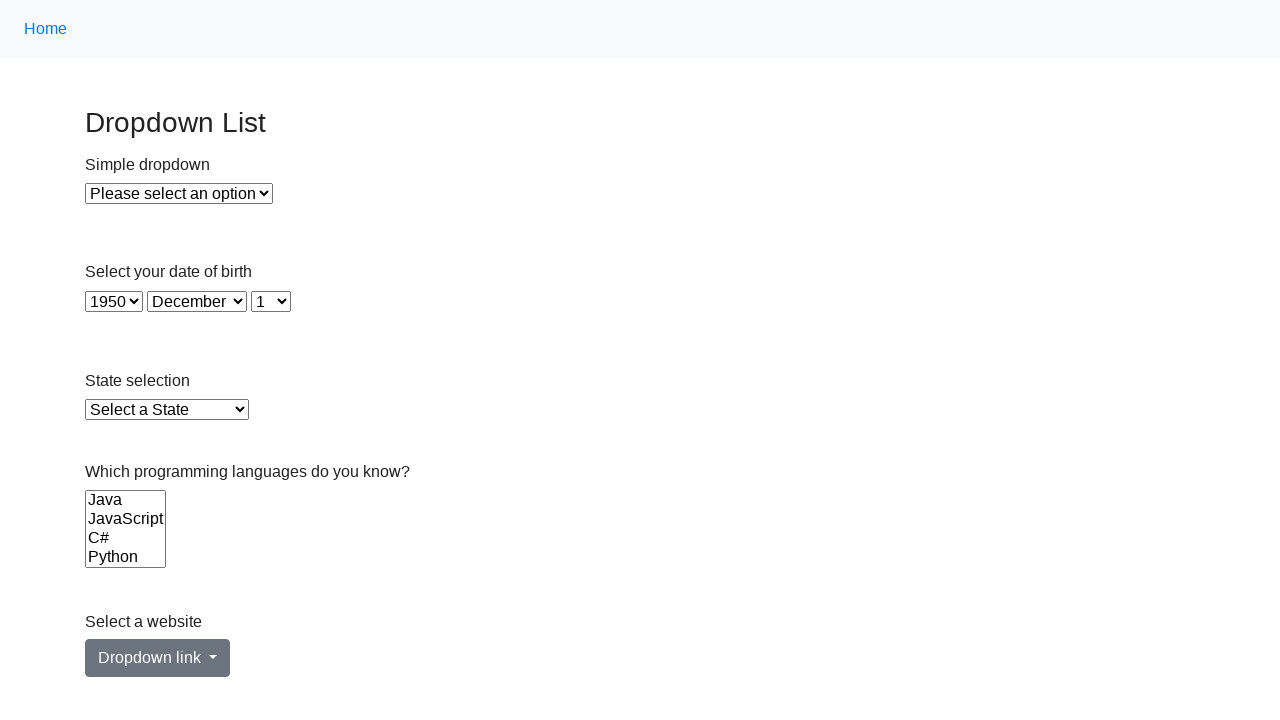

Selected day 1 from day dropdown using index 0 on #day
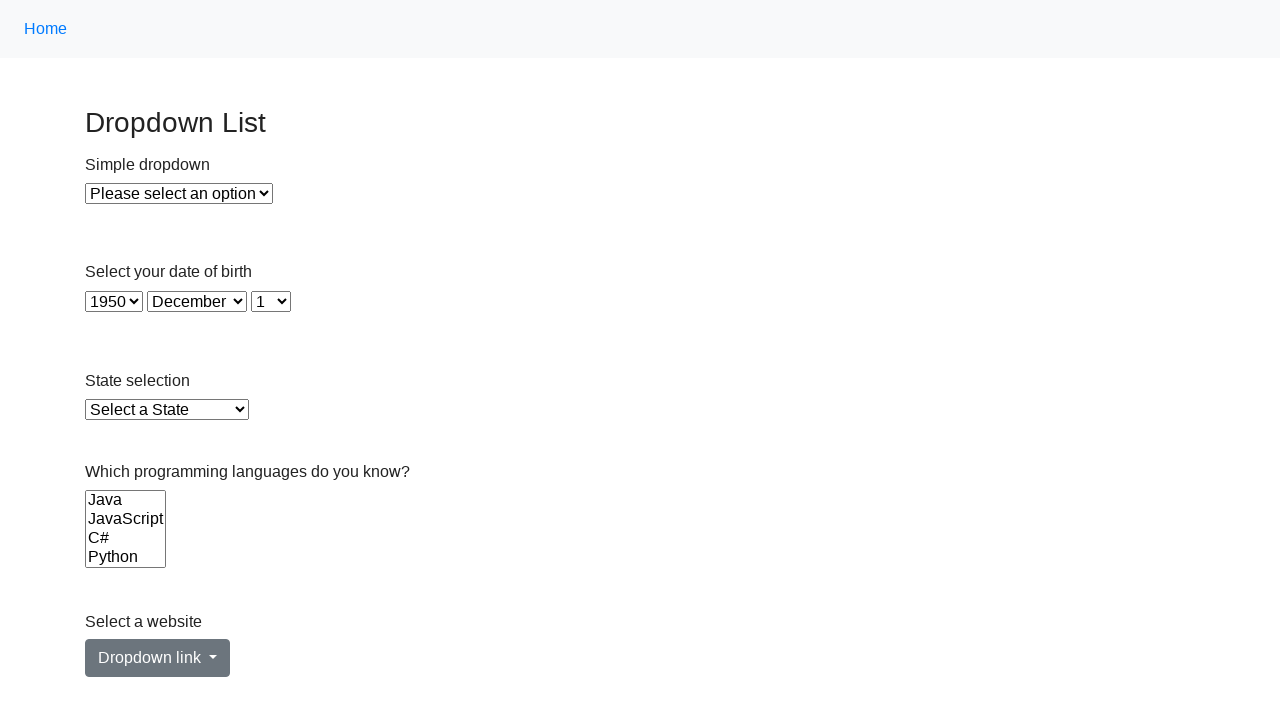

Verified that day 1 is selected
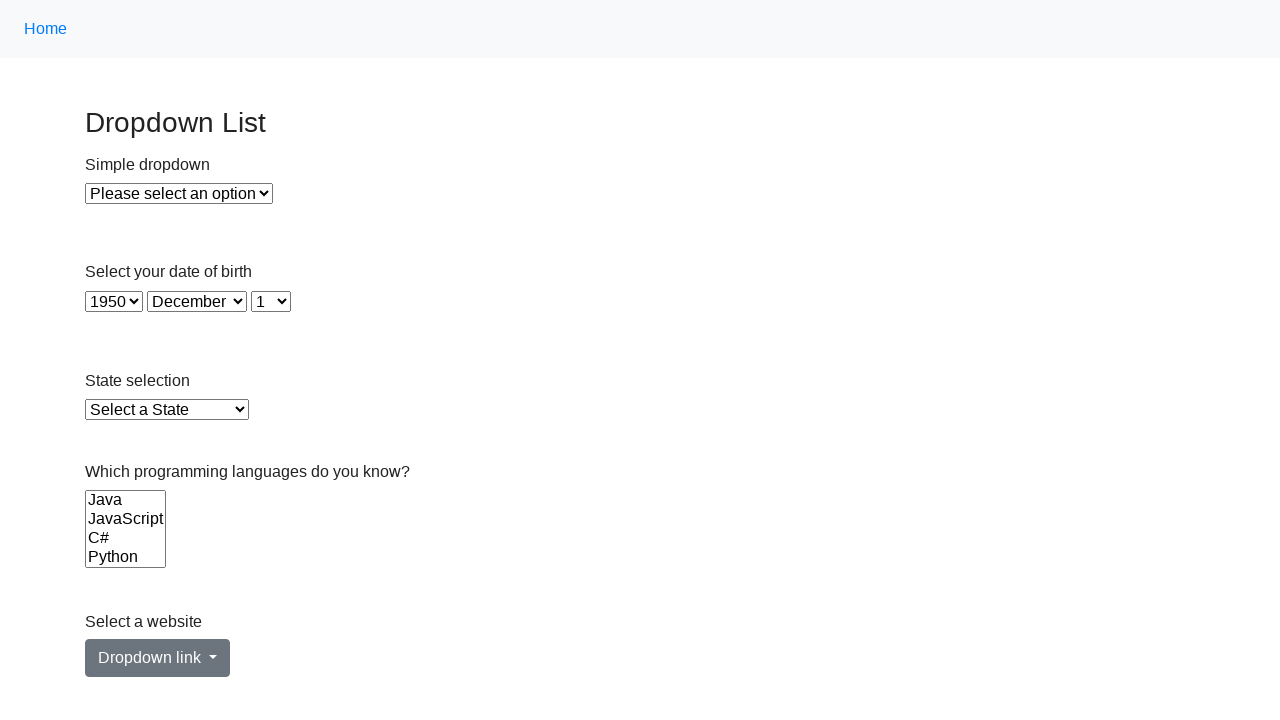

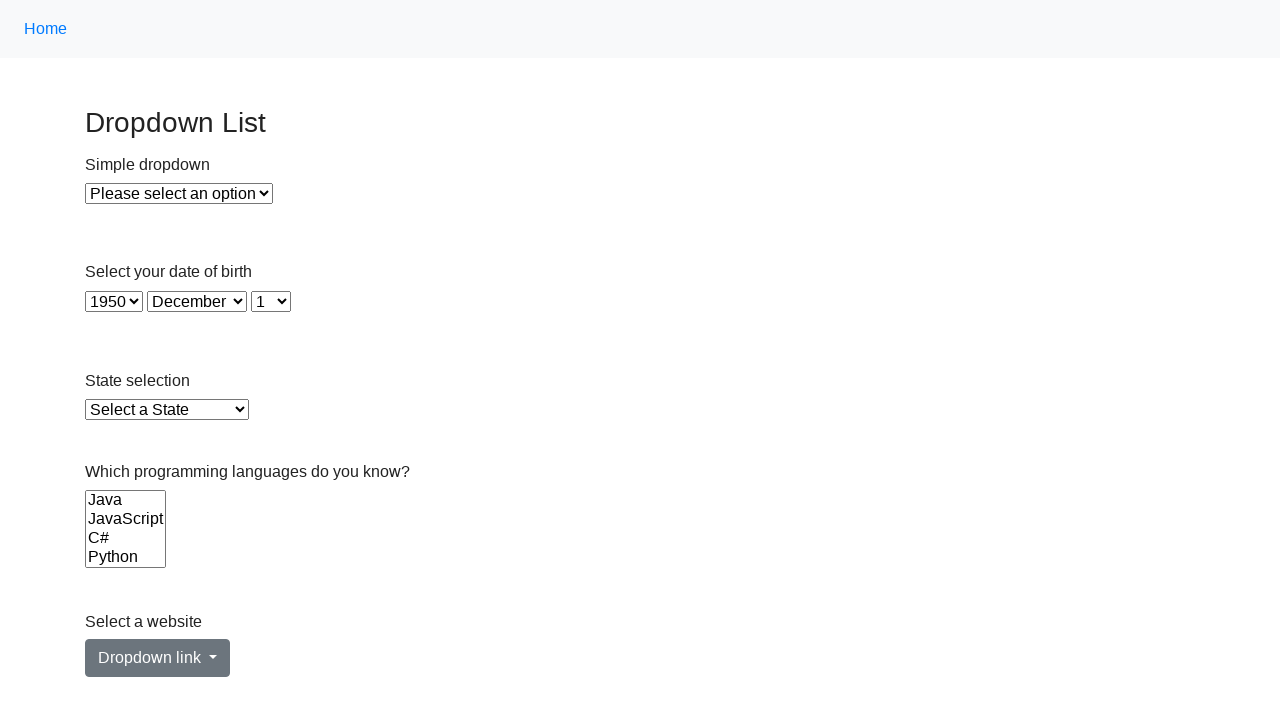